Tests browser window management by maximizing the window, waiting, and then minimizing it on the BlueStone jewelry website

Starting URL: https://www.bluestone.com/

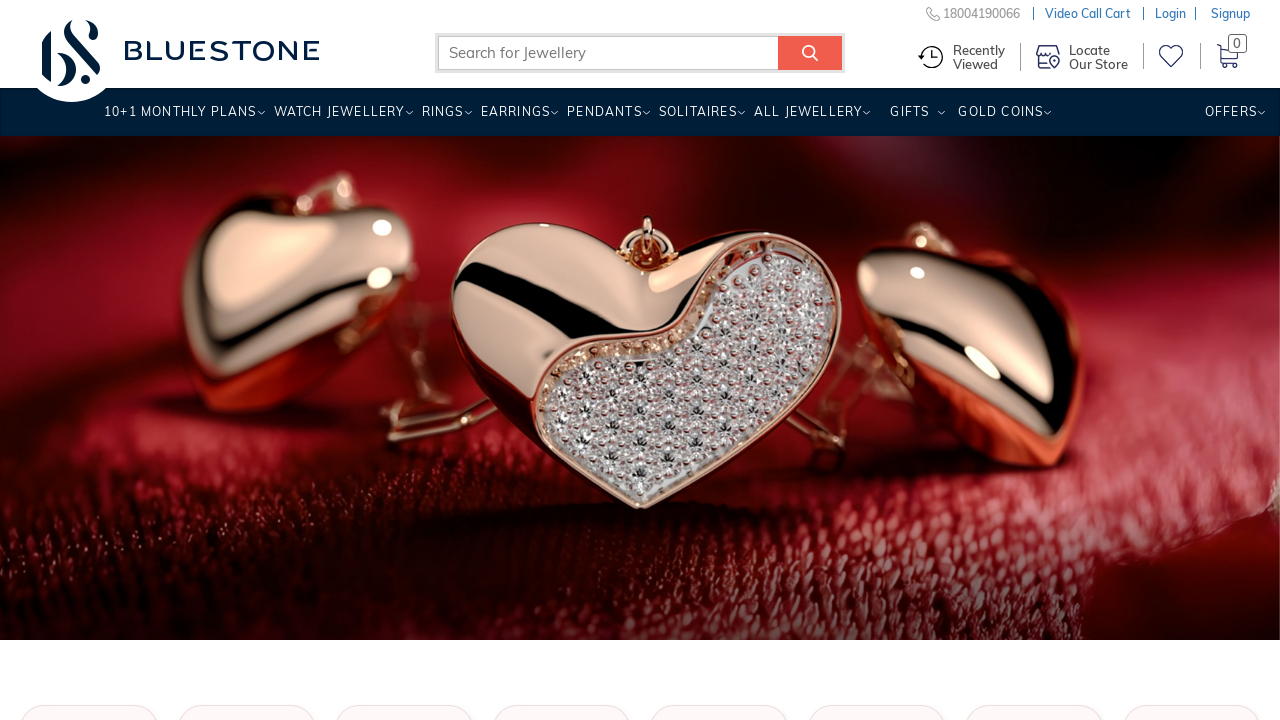

Maximized browser window to 1920x1080
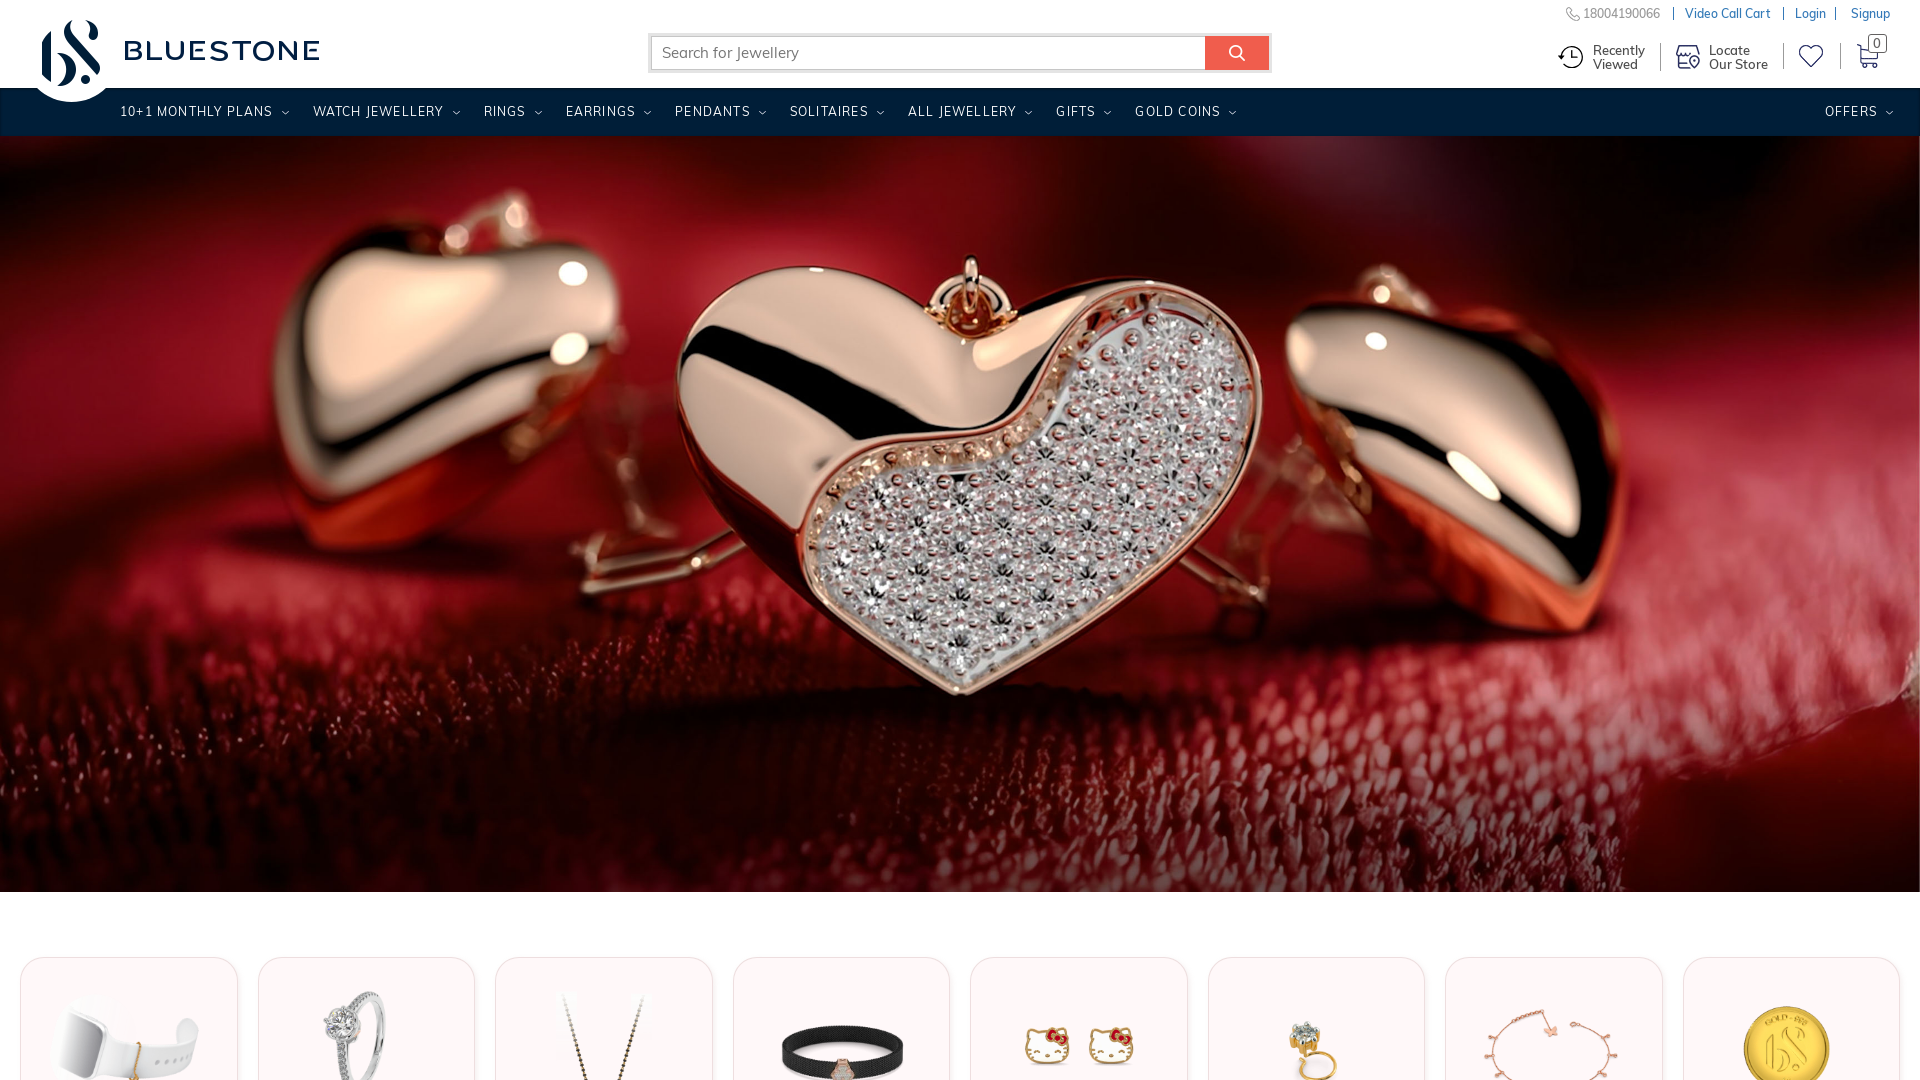

BlueStone page loaded and DOM content ready
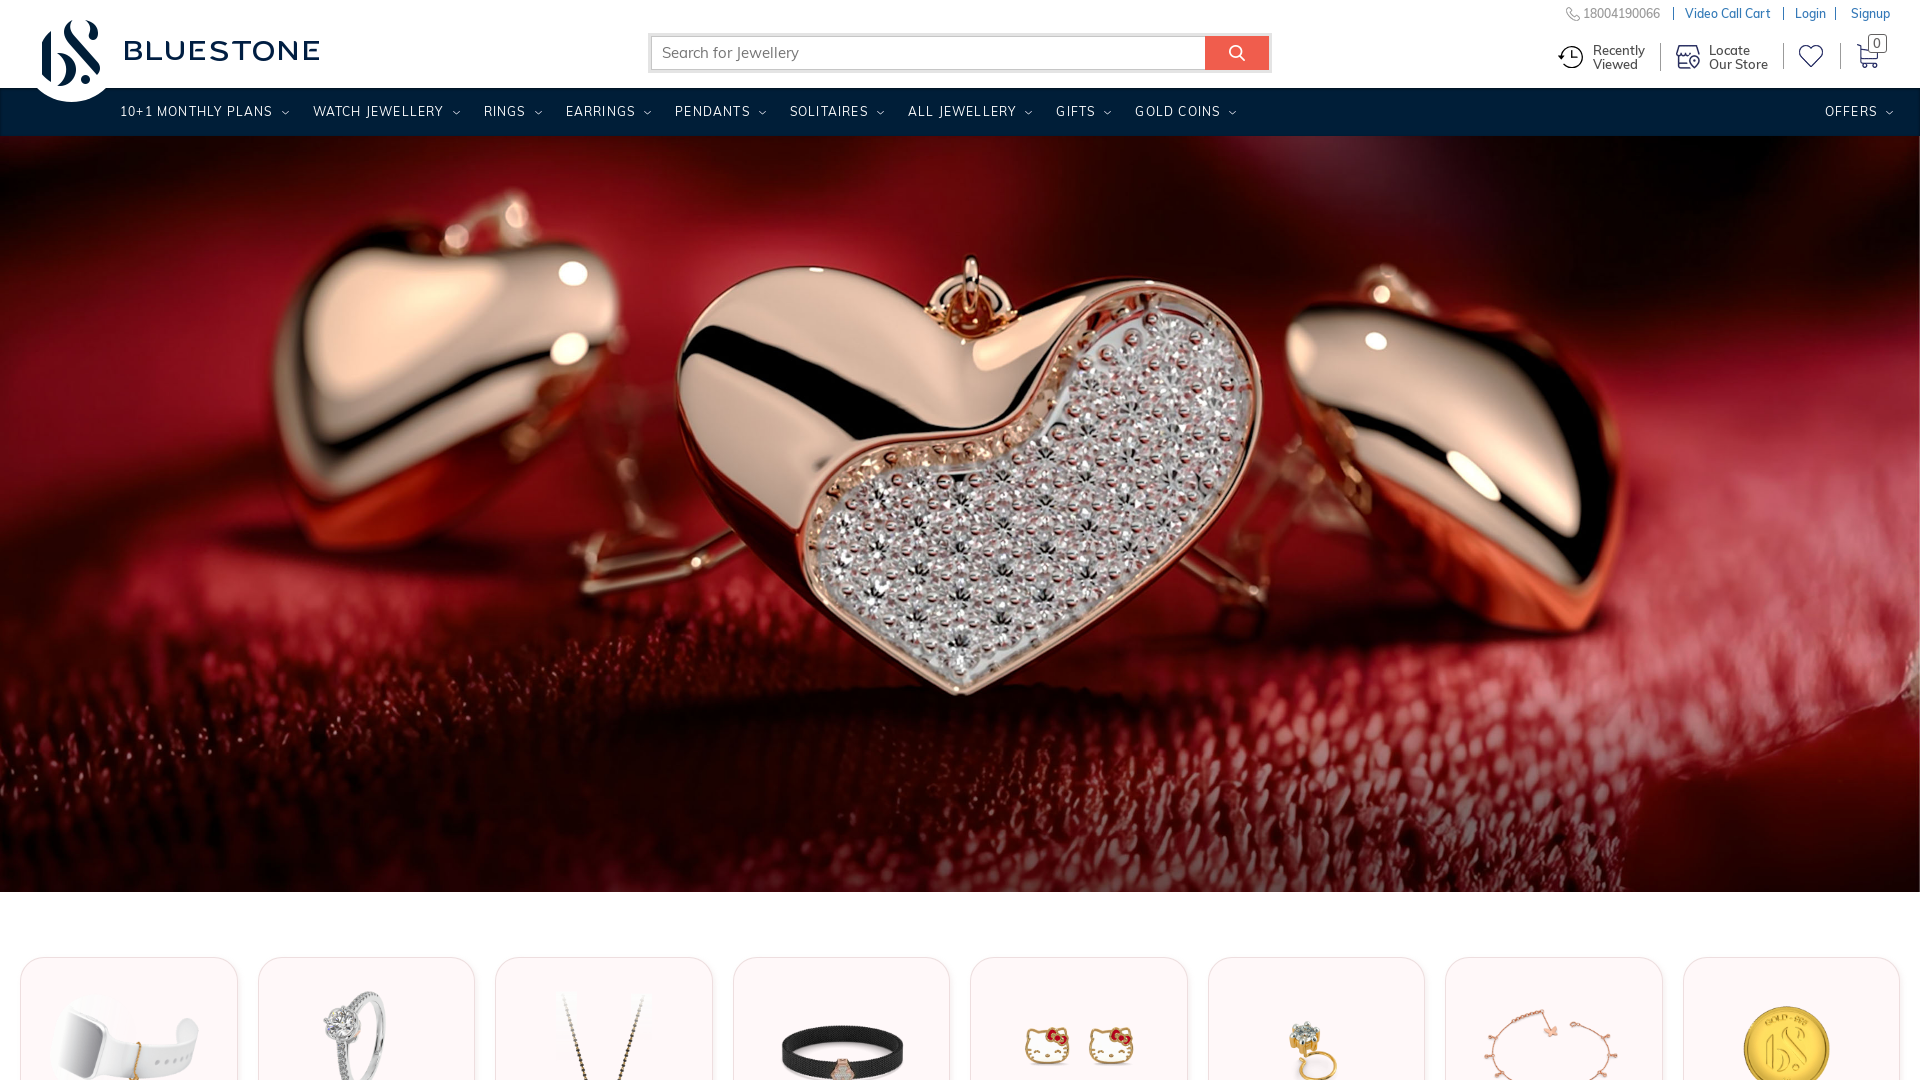

Minimized browser window to 800x600
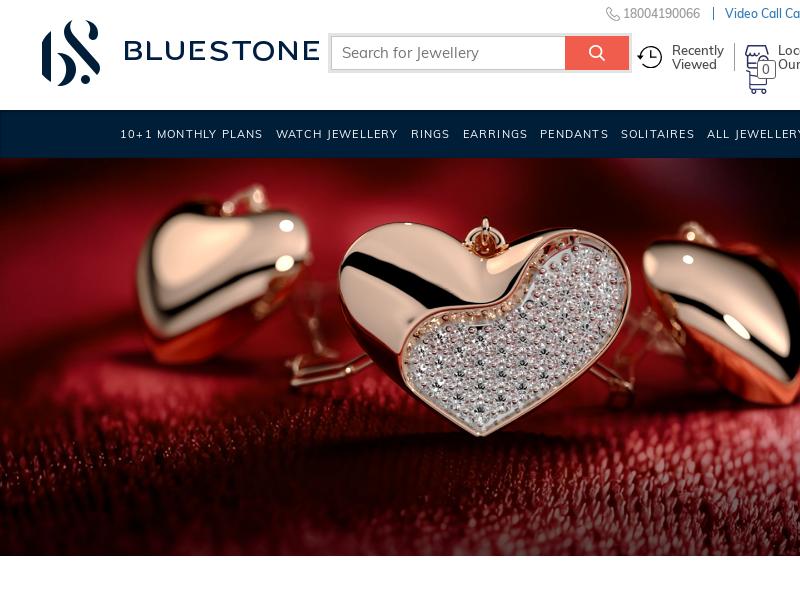

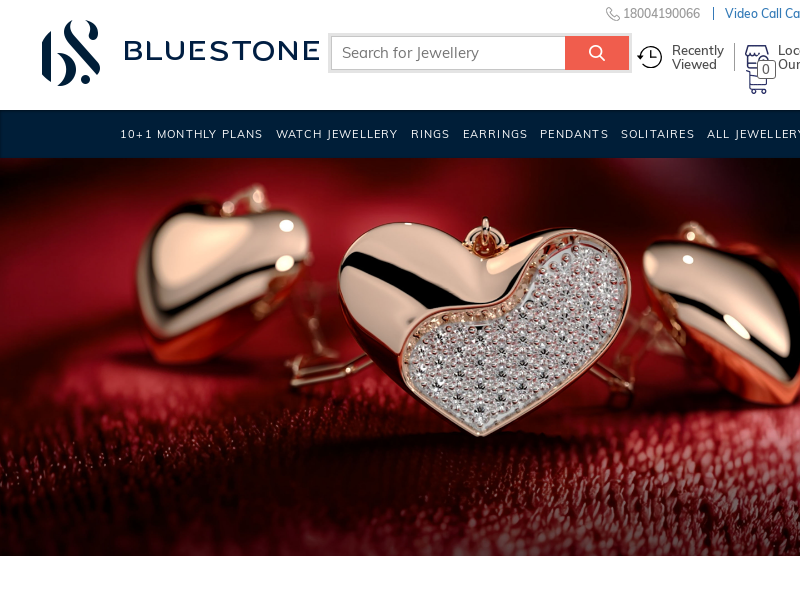